Tests that entered text is trimmed when editing a todo item

Starting URL: https://demo.playwright.dev/todomvc

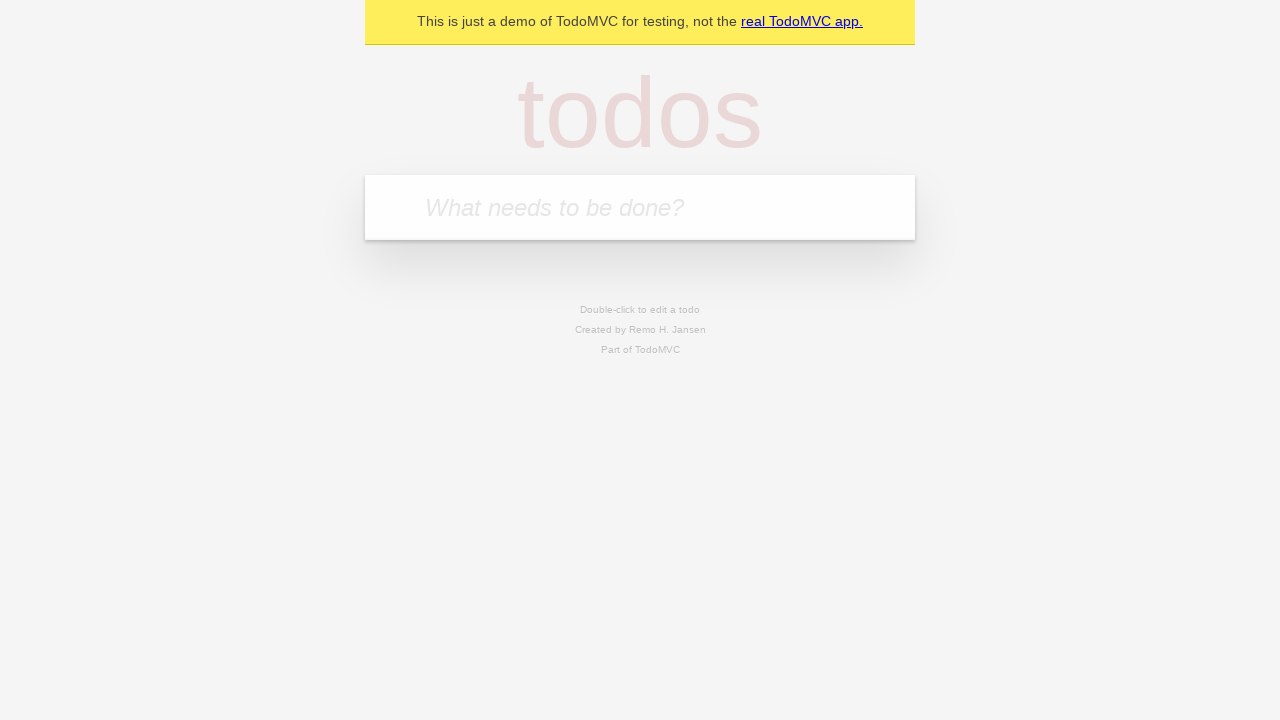

Filled todo input with 'buy some cheese' on internal:attr=[placeholder="What needs to be done?"i]
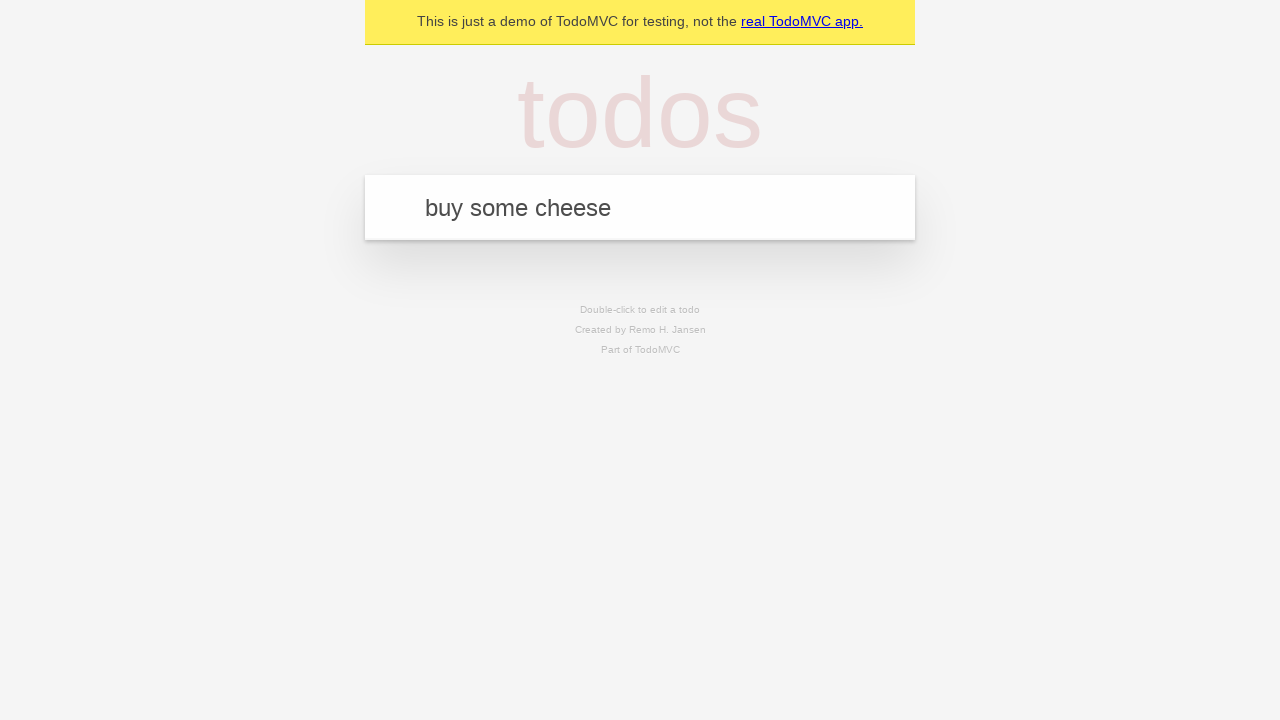

Pressed Enter to create first todo on internal:attr=[placeholder="What needs to be done?"i]
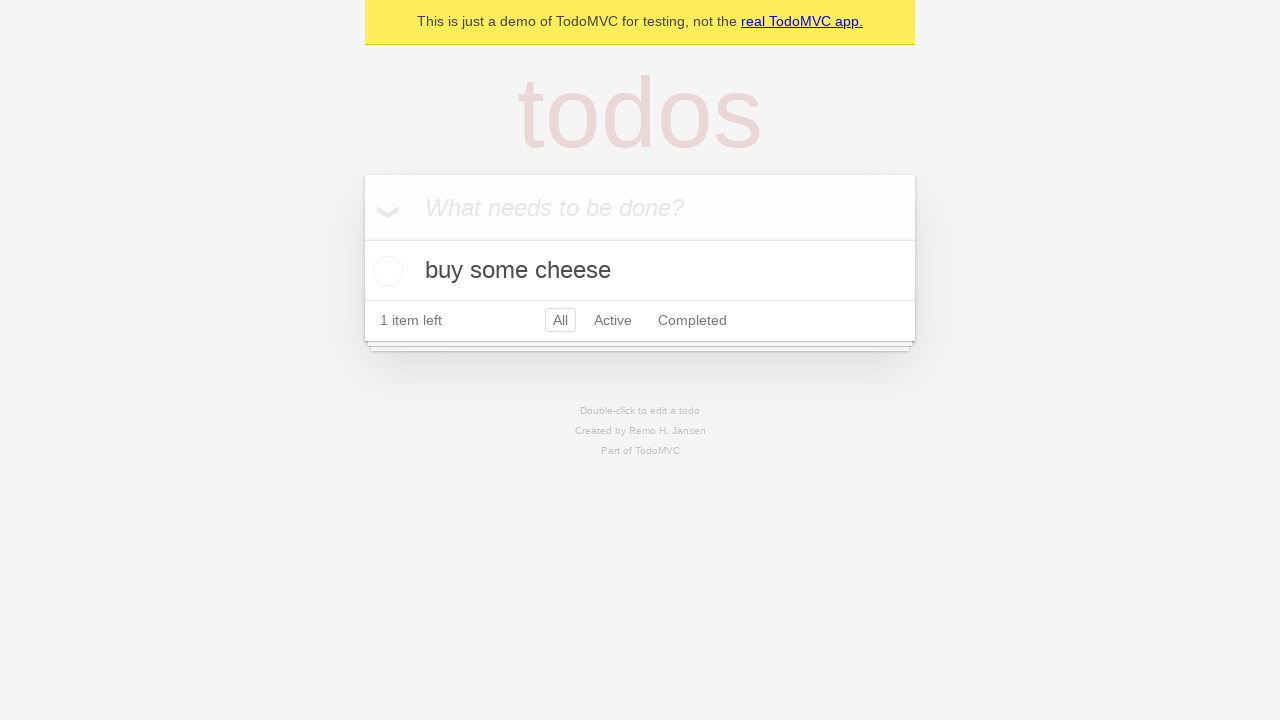

Filled todo input with 'feed the cat' on internal:attr=[placeholder="What needs to be done?"i]
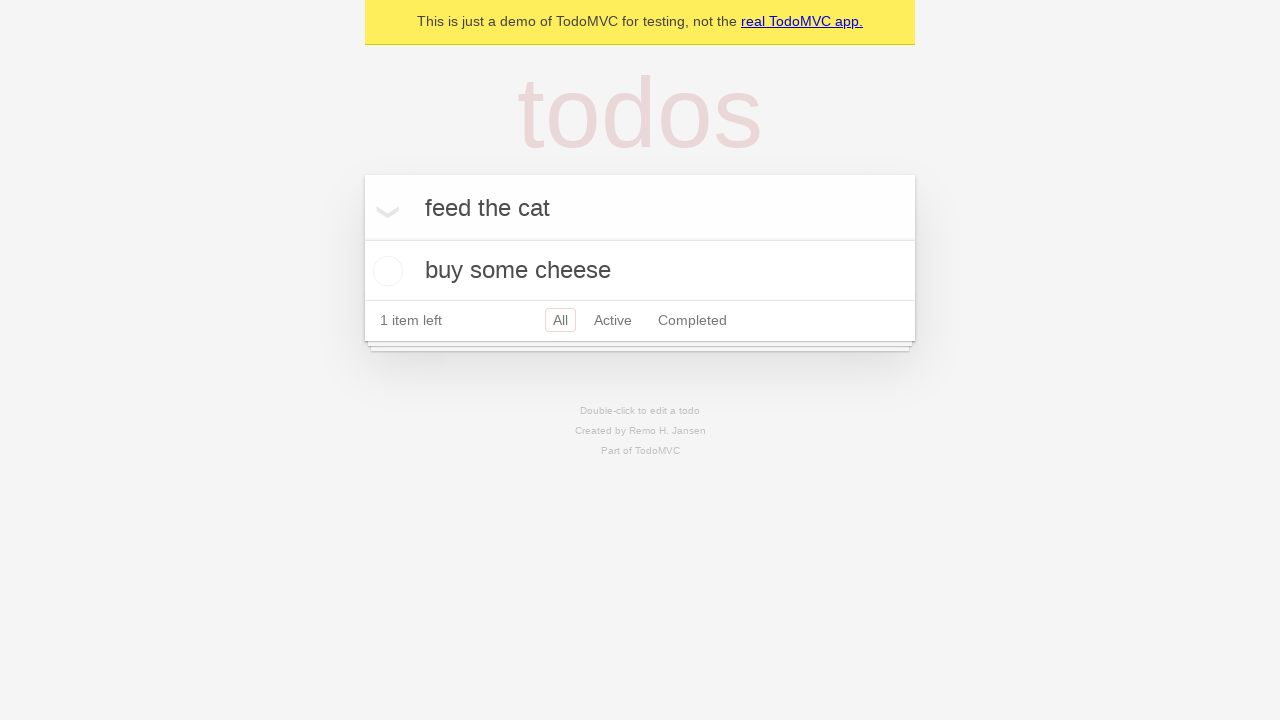

Pressed Enter to create second todo on internal:attr=[placeholder="What needs to be done?"i]
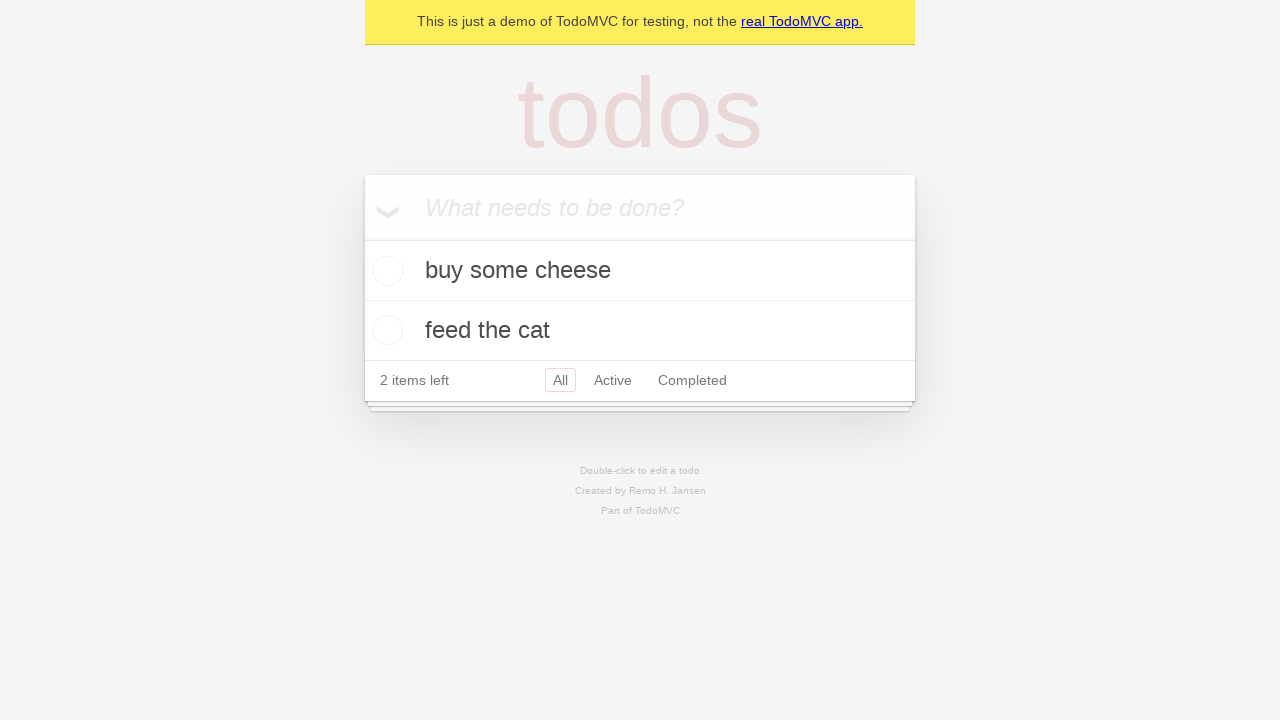

Filled todo input with 'book a doctors appointment' on internal:attr=[placeholder="What needs to be done?"i]
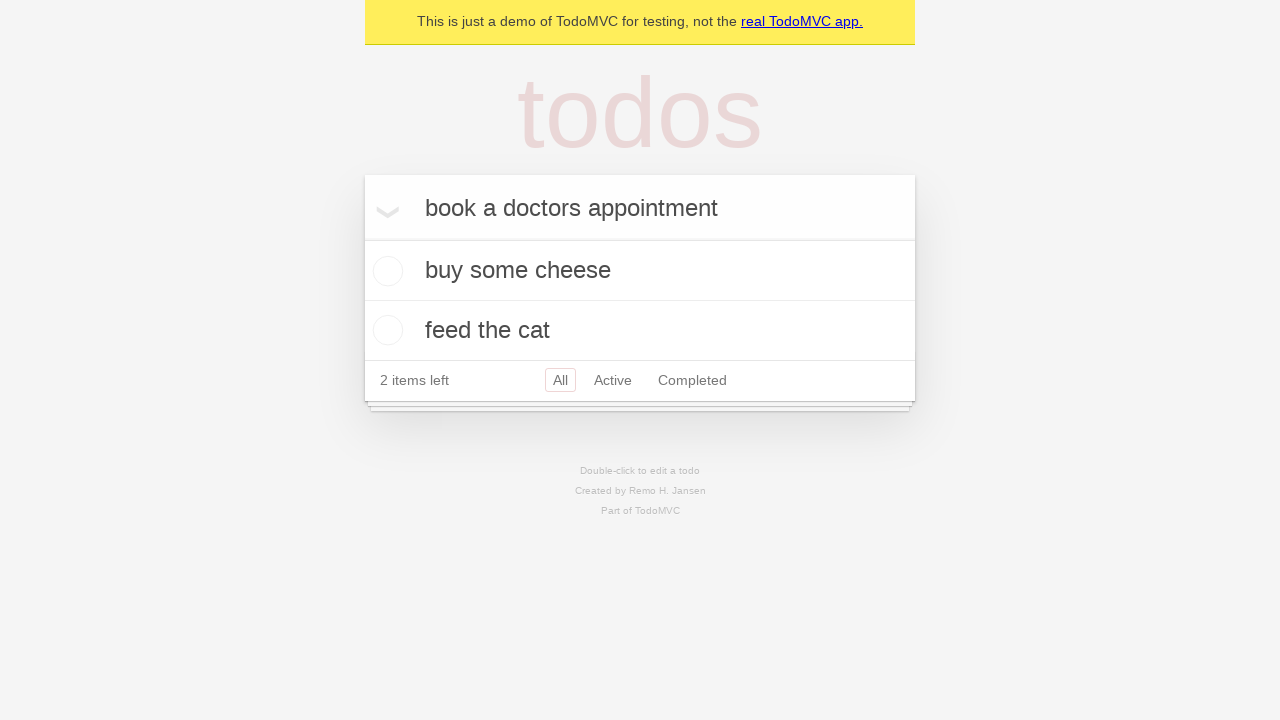

Pressed Enter to create third todo on internal:attr=[placeholder="What needs to be done?"i]
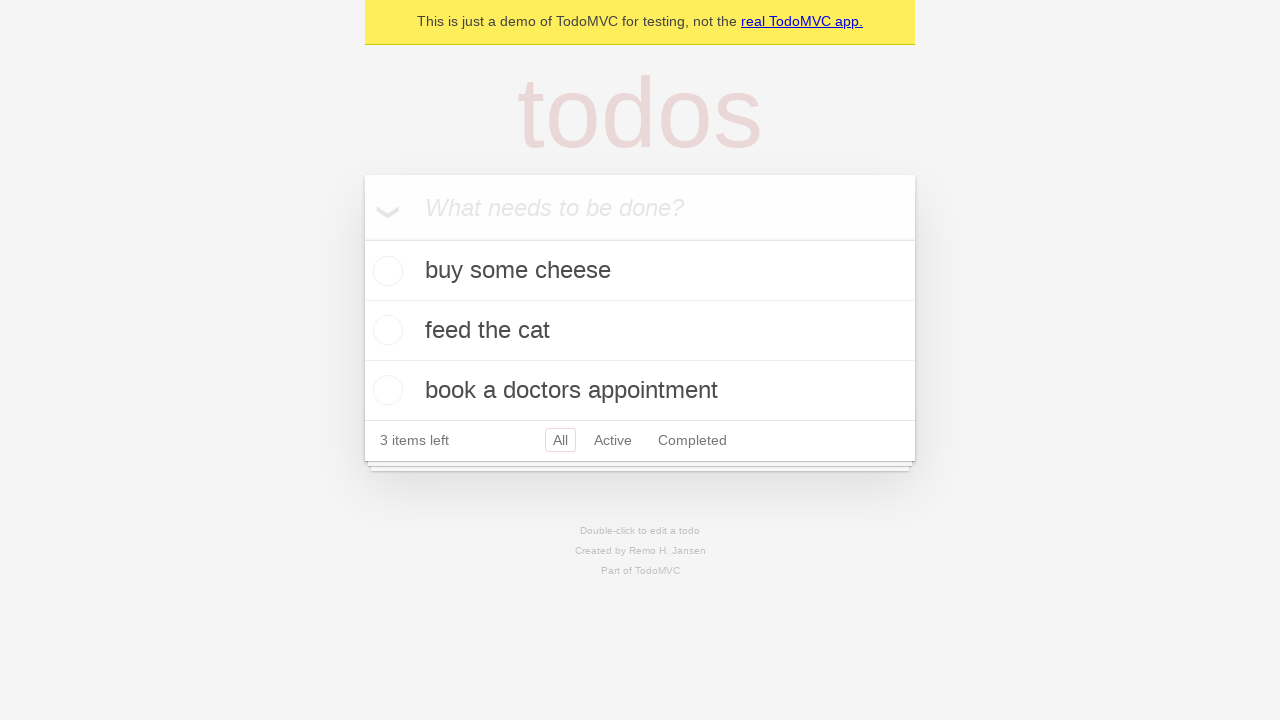

Double-clicked second todo to enter edit mode at (640, 331) on internal:testid=[data-testid="todo-item"s] >> nth=1
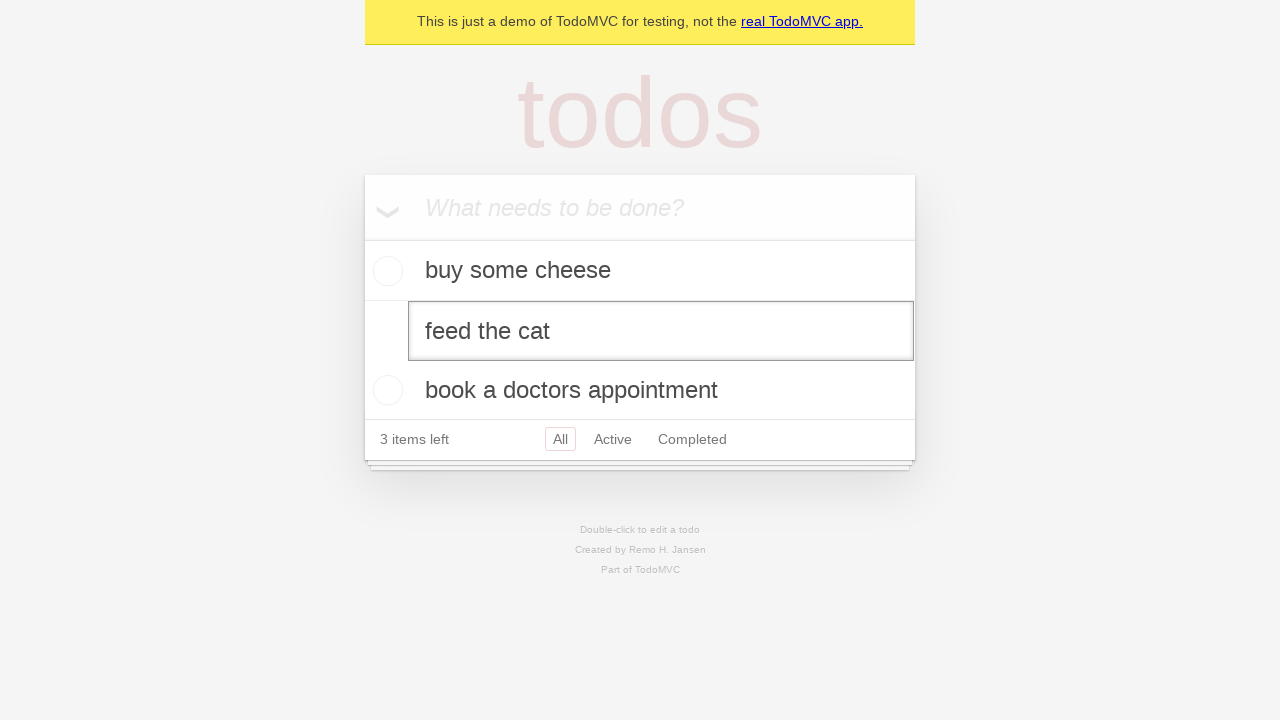

Filled edit field with text containing leading and trailing whitespace on internal:testid=[data-testid="todo-item"s] >> nth=1 >> internal:role=textbox[nam
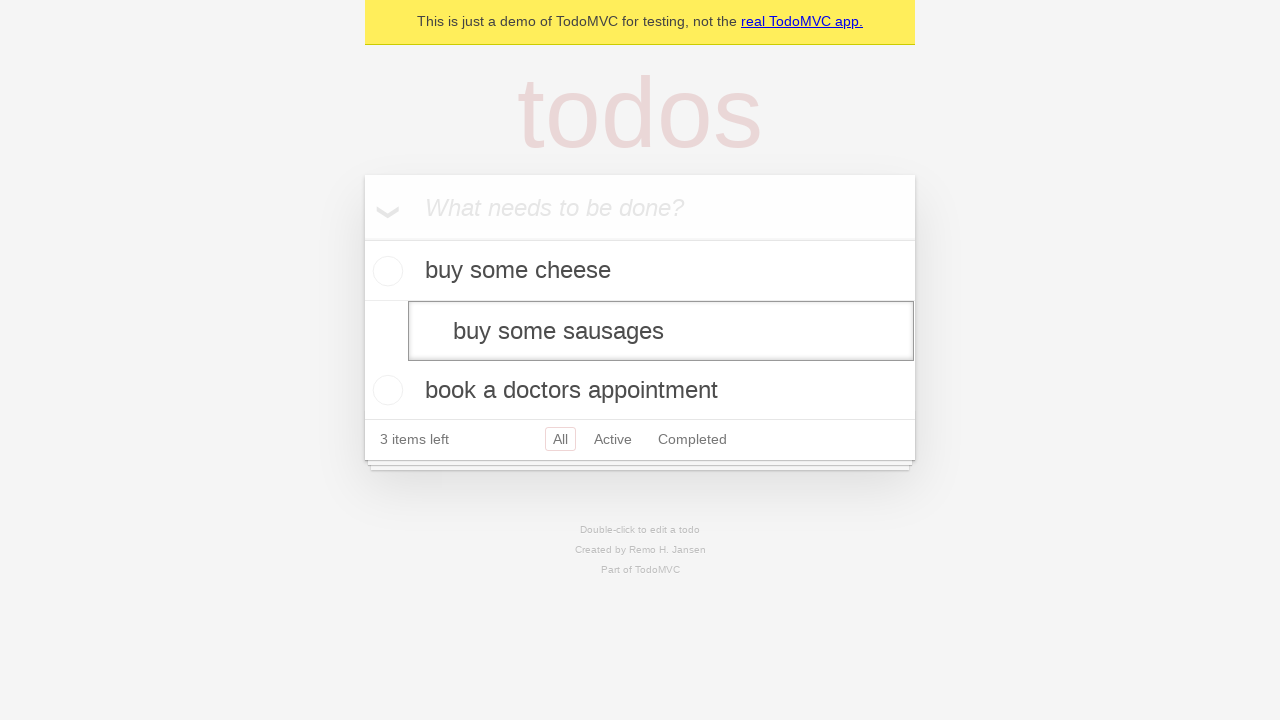

Pressed Enter to save edited todo, expecting whitespace to be trimmed on internal:testid=[data-testid="todo-item"s] >> nth=1 >> internal:role=textbox[nam
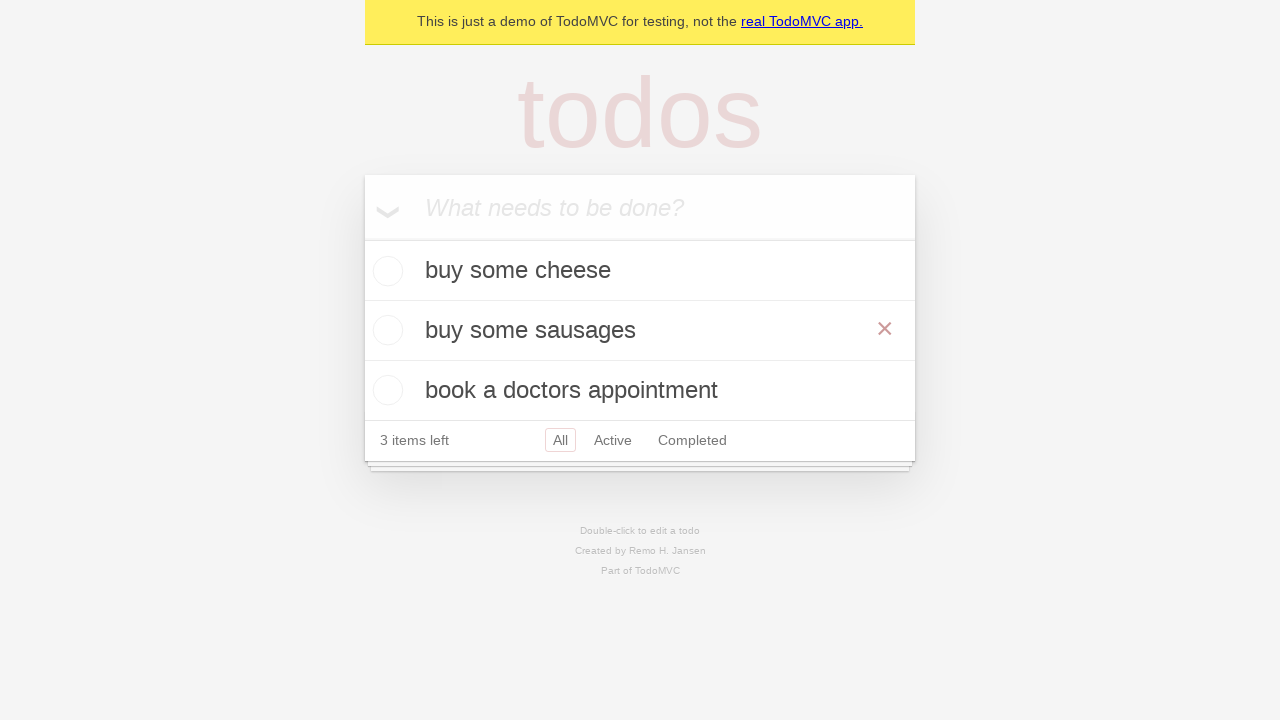

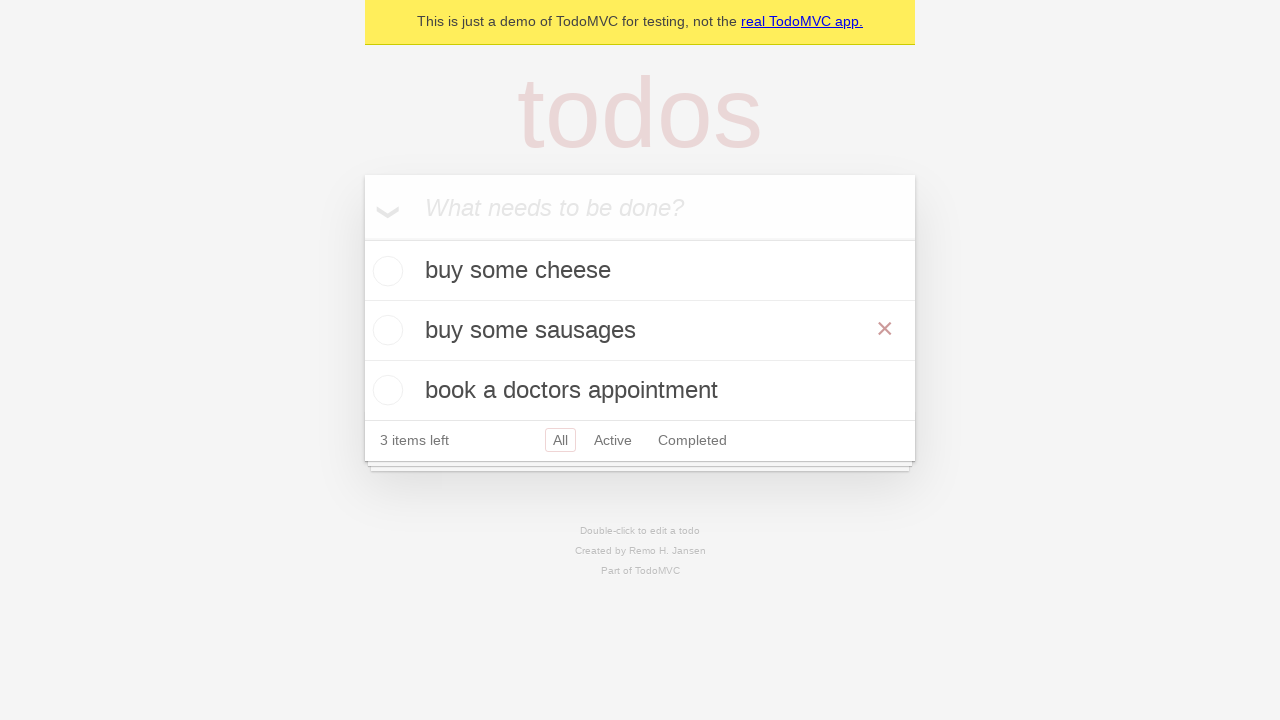